Tests dropdown selection functionality by clicking on a language dropdown and selecting Java from the available options

Starting URL: https://letcode.in/dropdowns

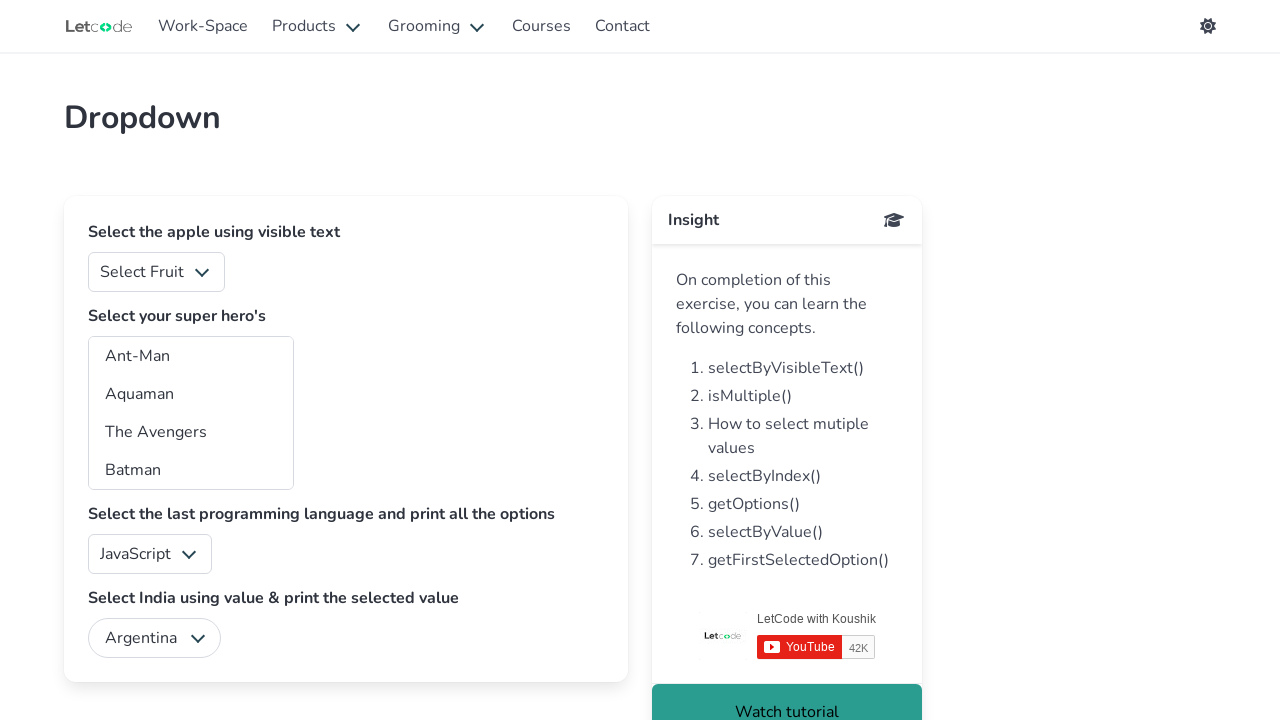

Clicked on language dropdown to open it at (150, 554) on #lang
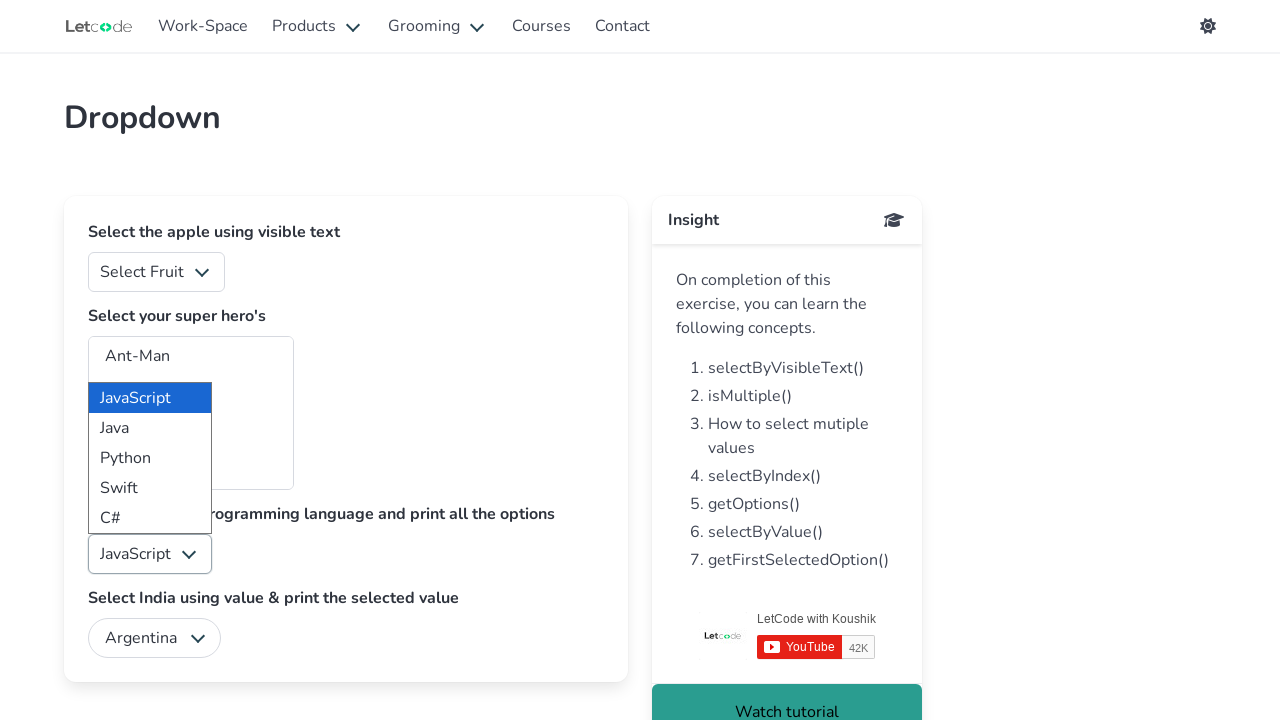

Selected Java option from the dropdown on #lang
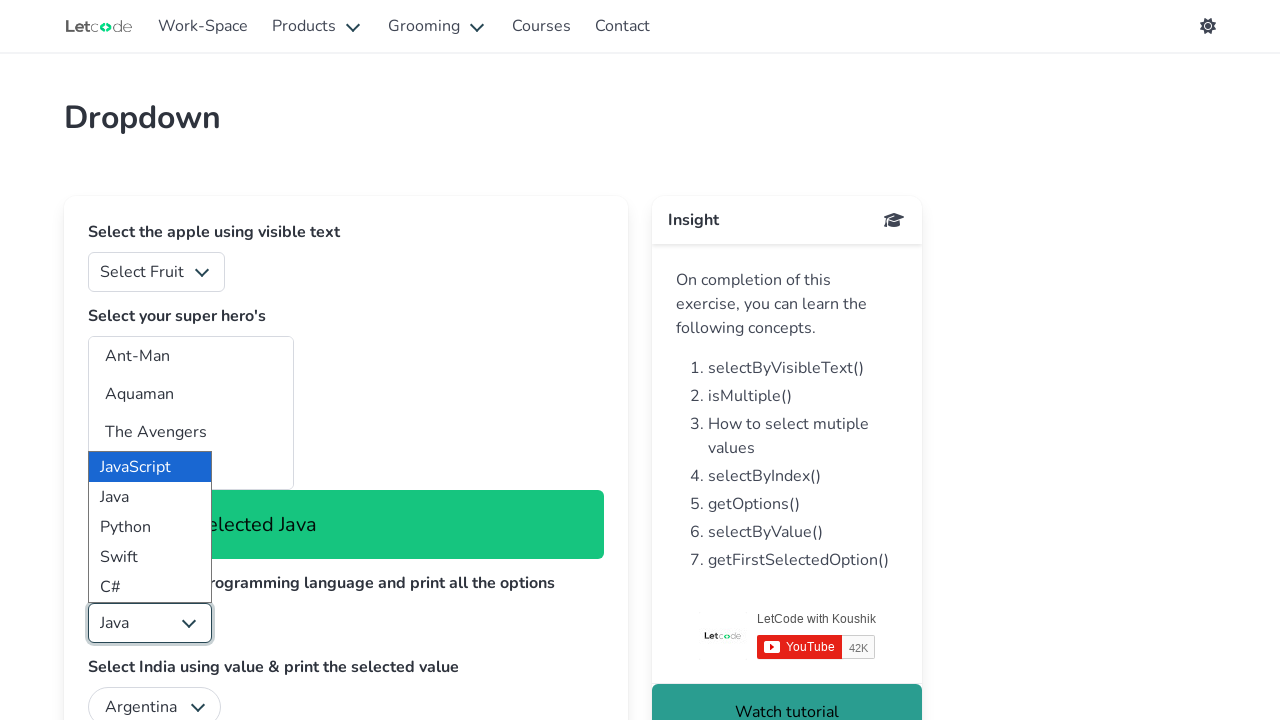

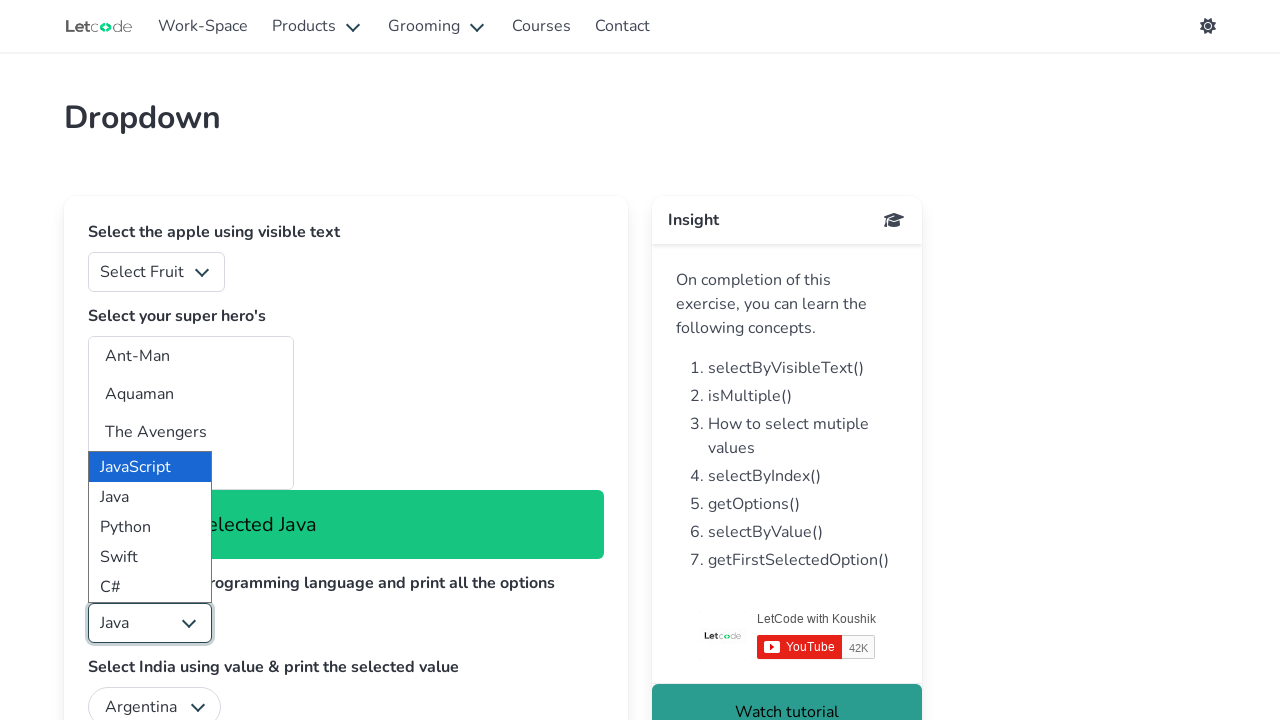